Tests a simple event registration form by filling in full name, email, event date, and additional details fields, then submitting and verifying the confirmation message.

Starting URL: https://training-support.net/webelements/simple-form

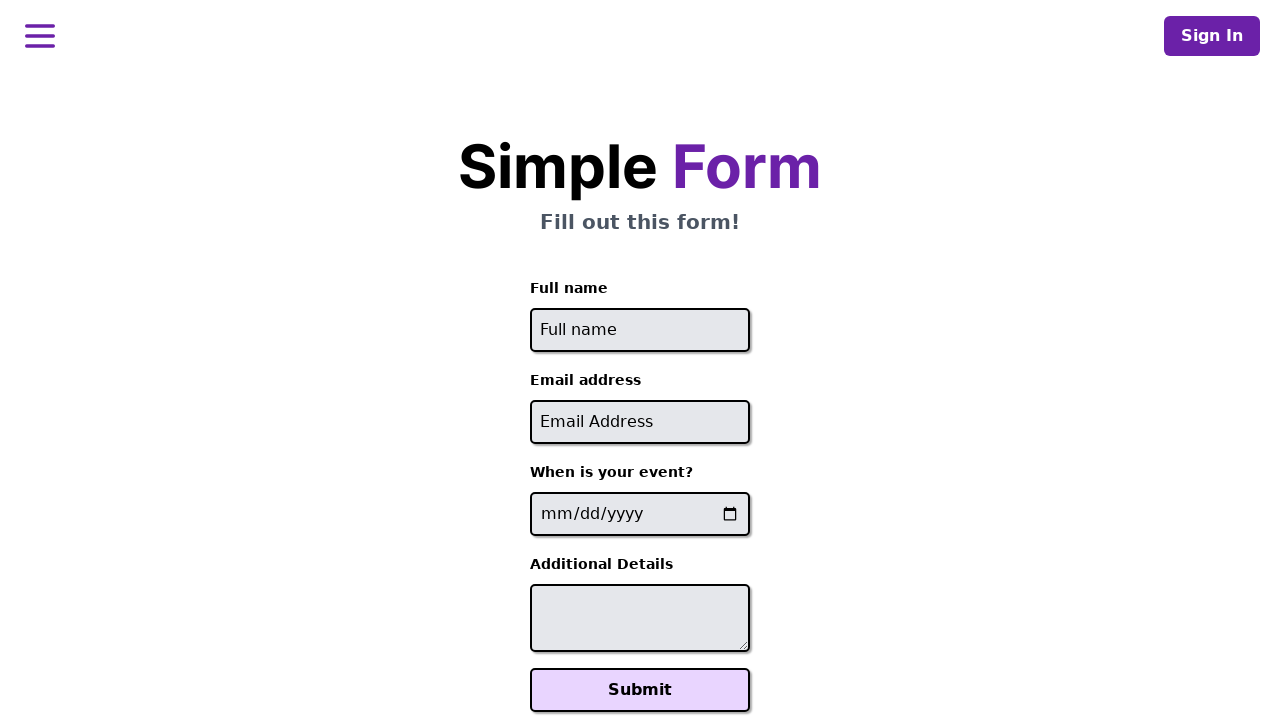

Navigated to event registration form page
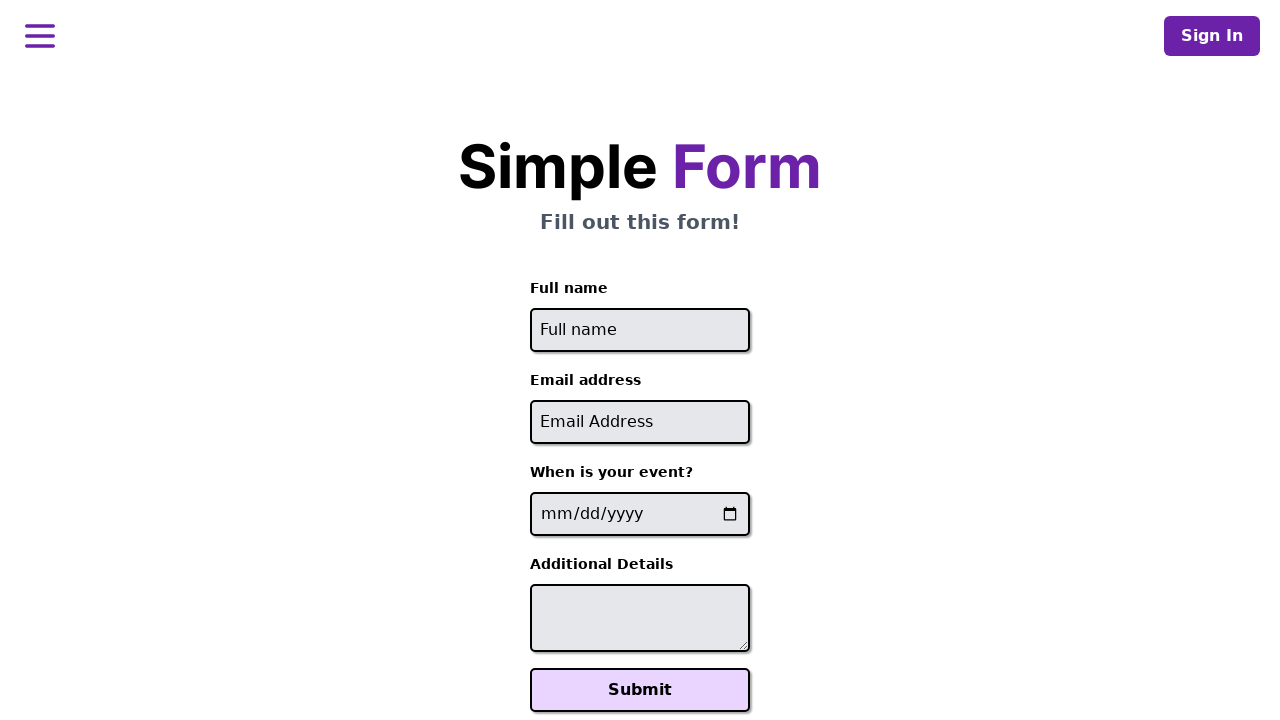

Filled full name field with 'Sarah Johnson' on #full-name
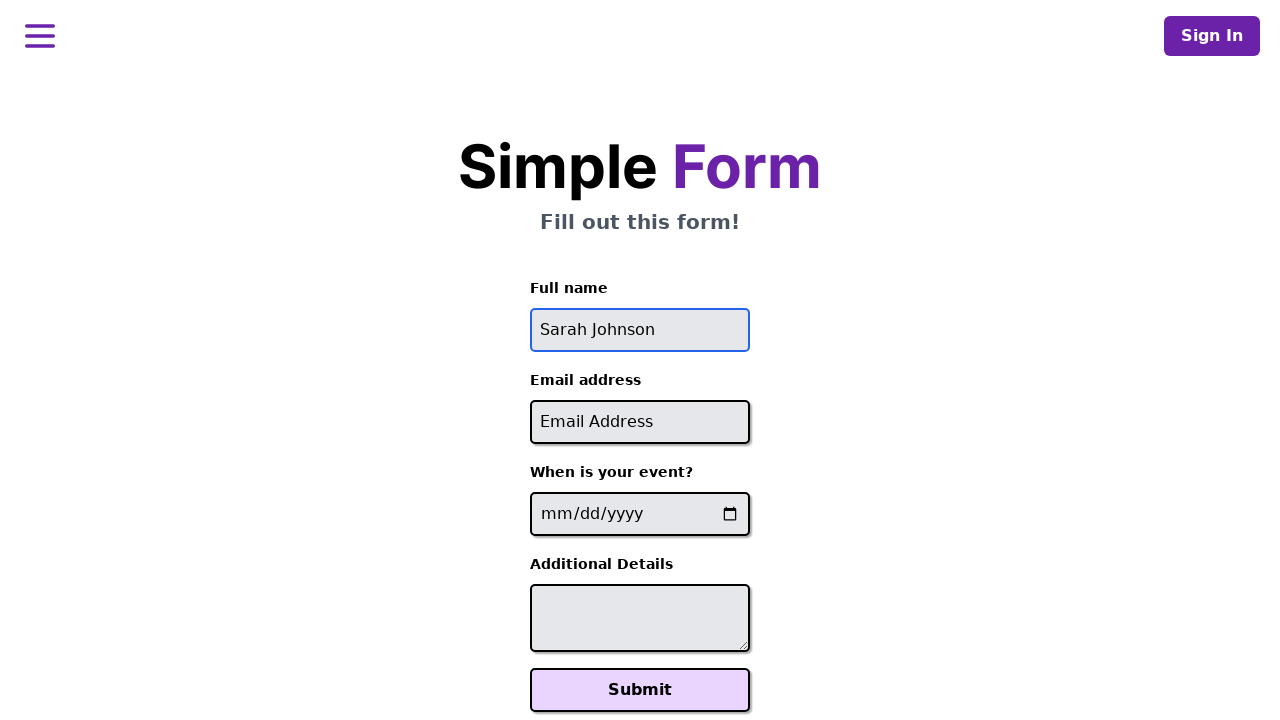

Filled email field with 'sarah.johnson@testmail.com' on #email
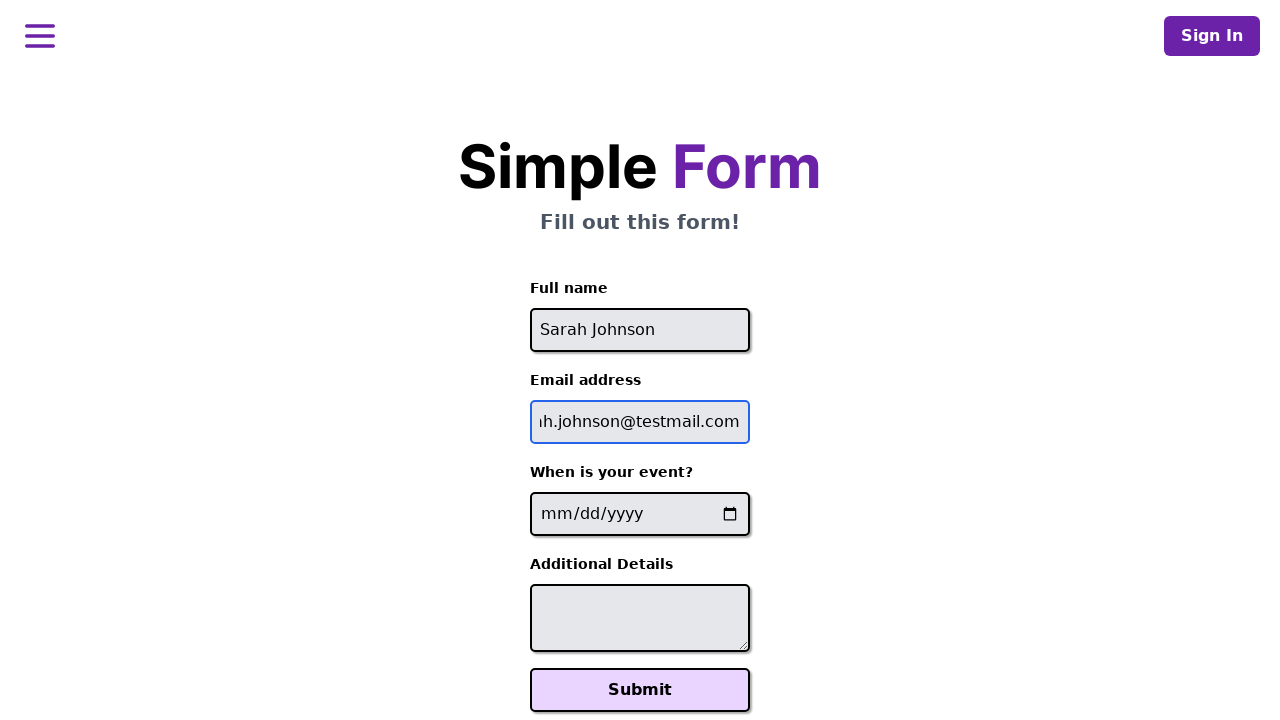

Filled event date field with '2024-06-15' on input[name='event-date']
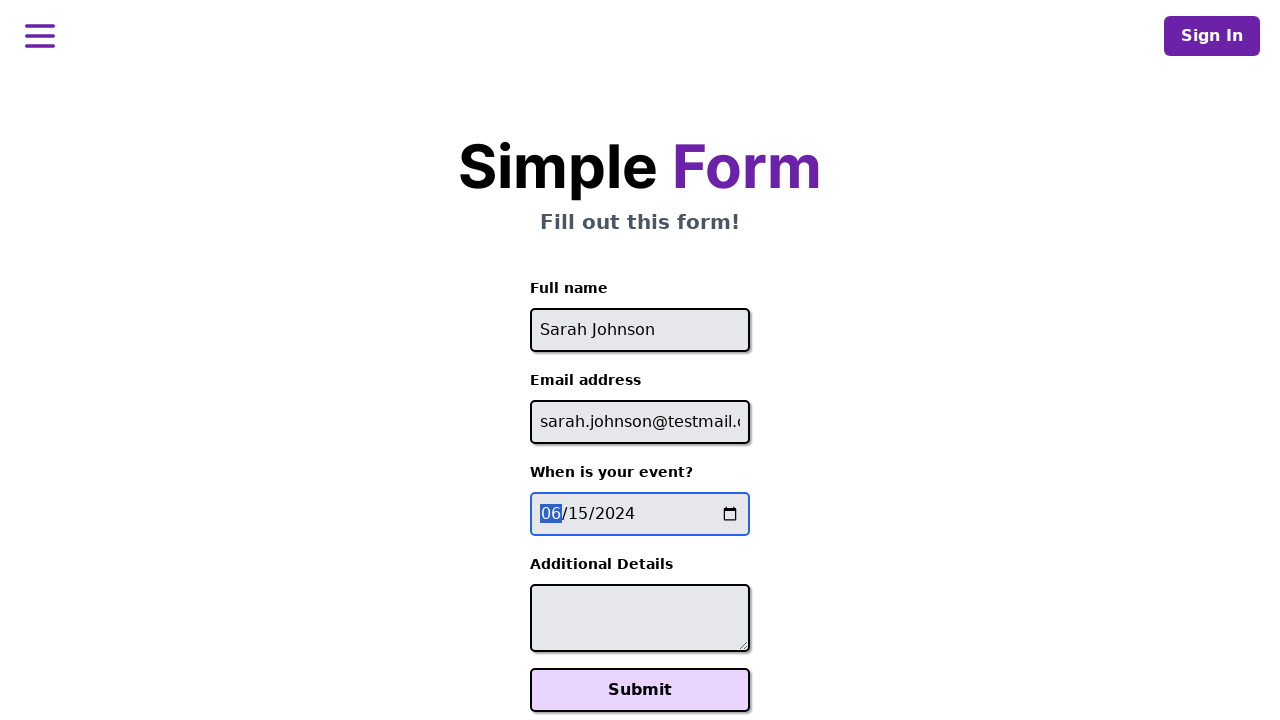

Filled additional details field with seating request on #additional-details
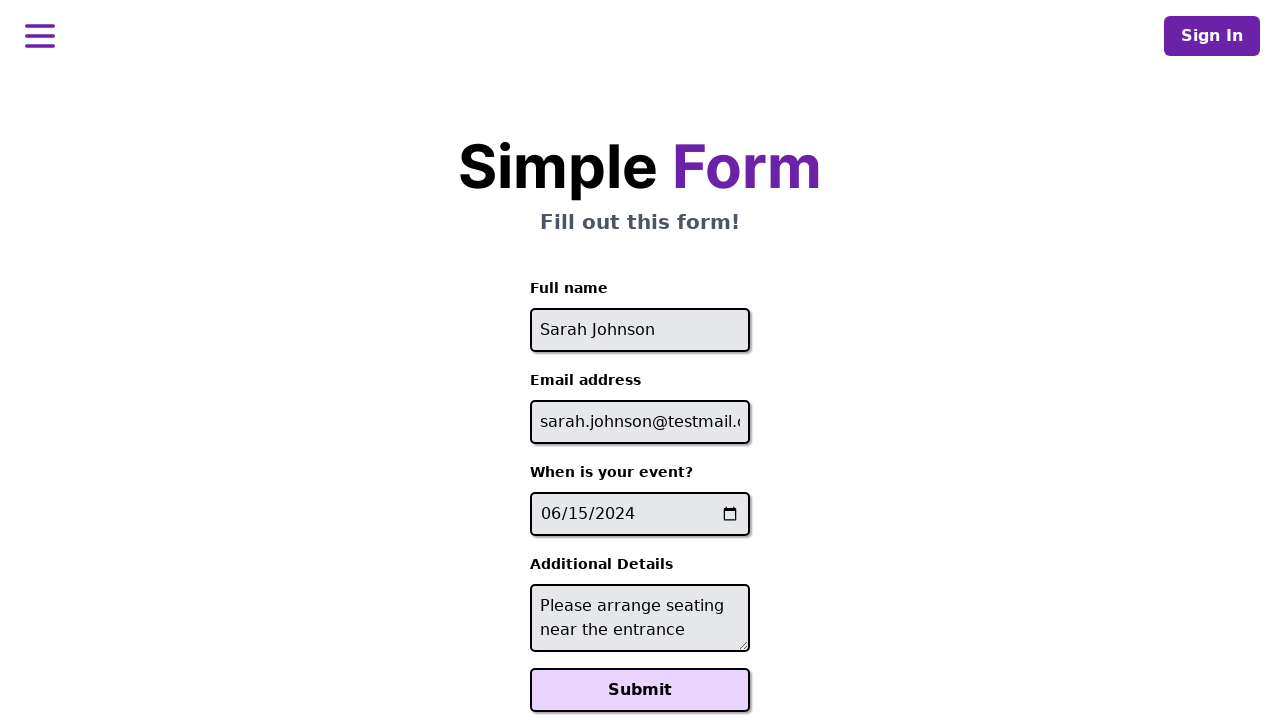

Clicked Submit button to register for event at (640, 690) on xpath=//button[text()='Submit']
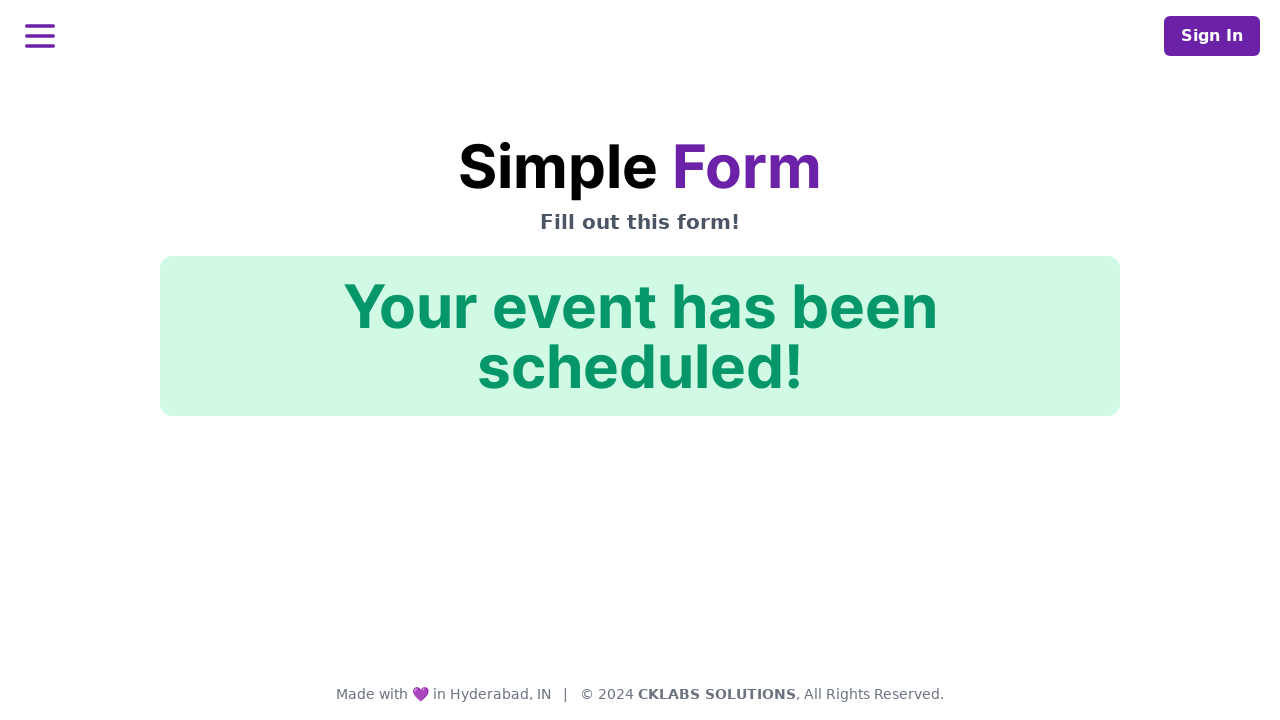

Confirmation message element became visible
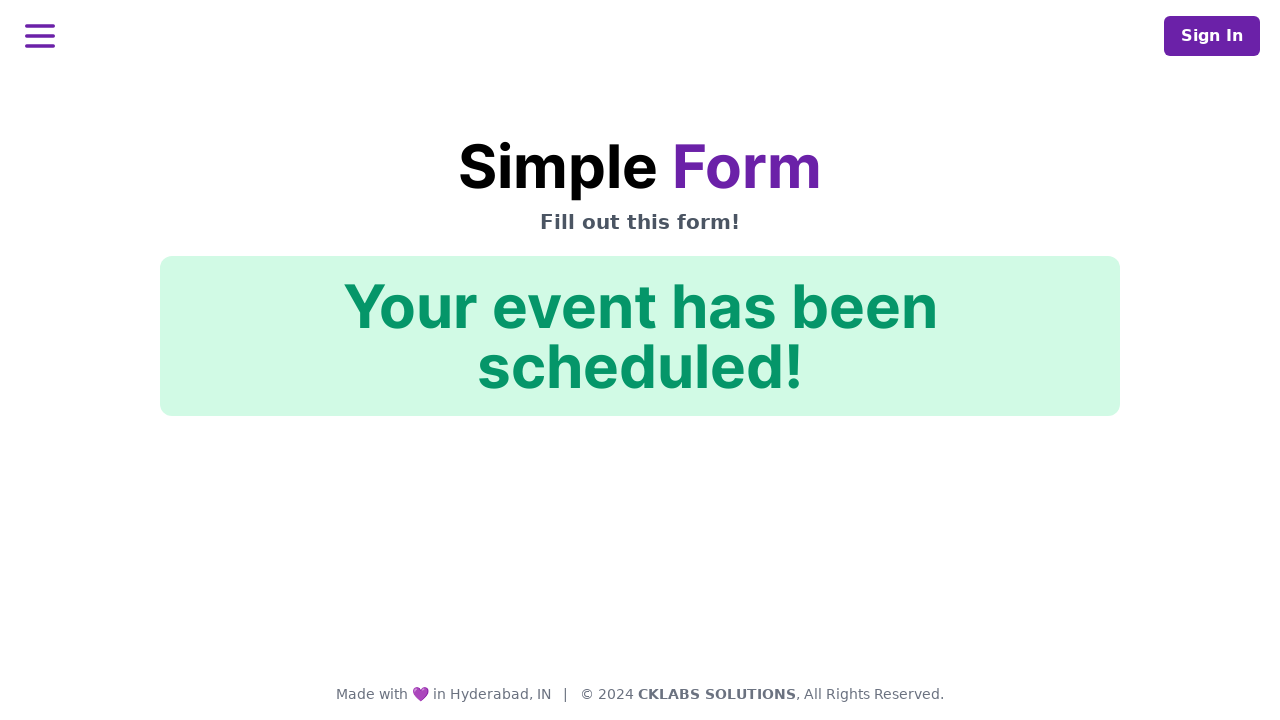

Verified confirmation message text: 'Your event has been scheduled!'
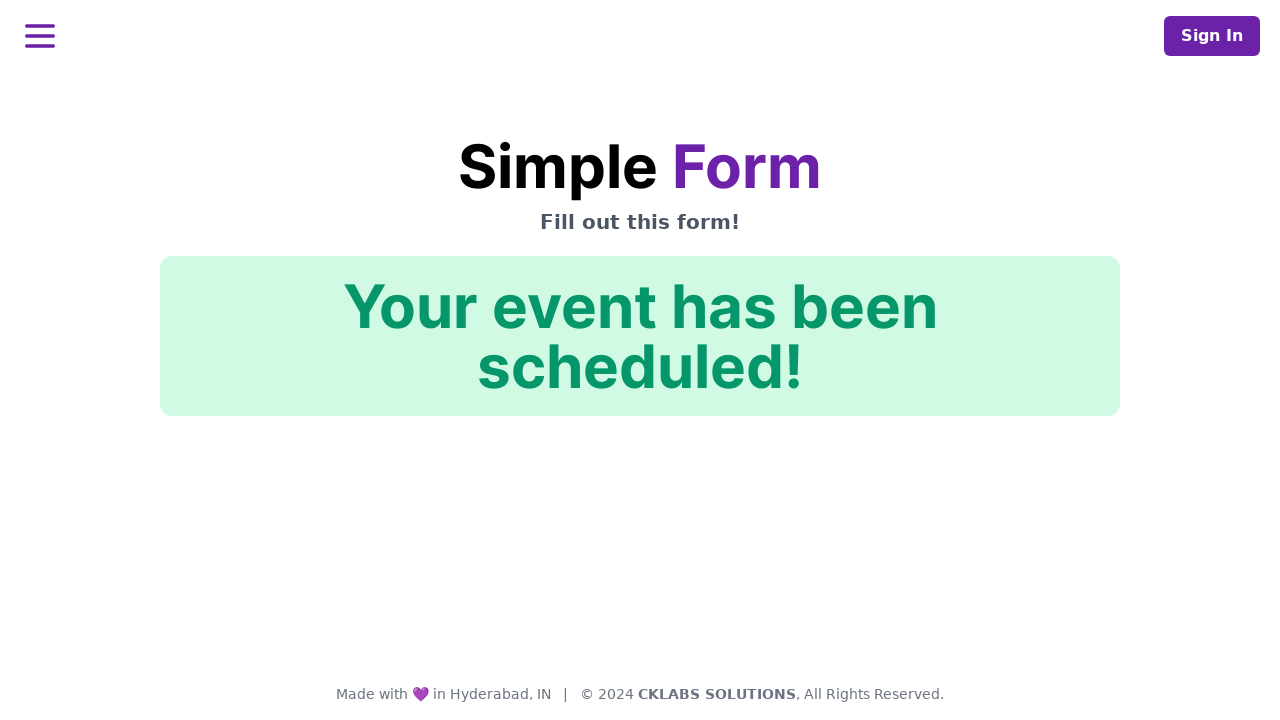

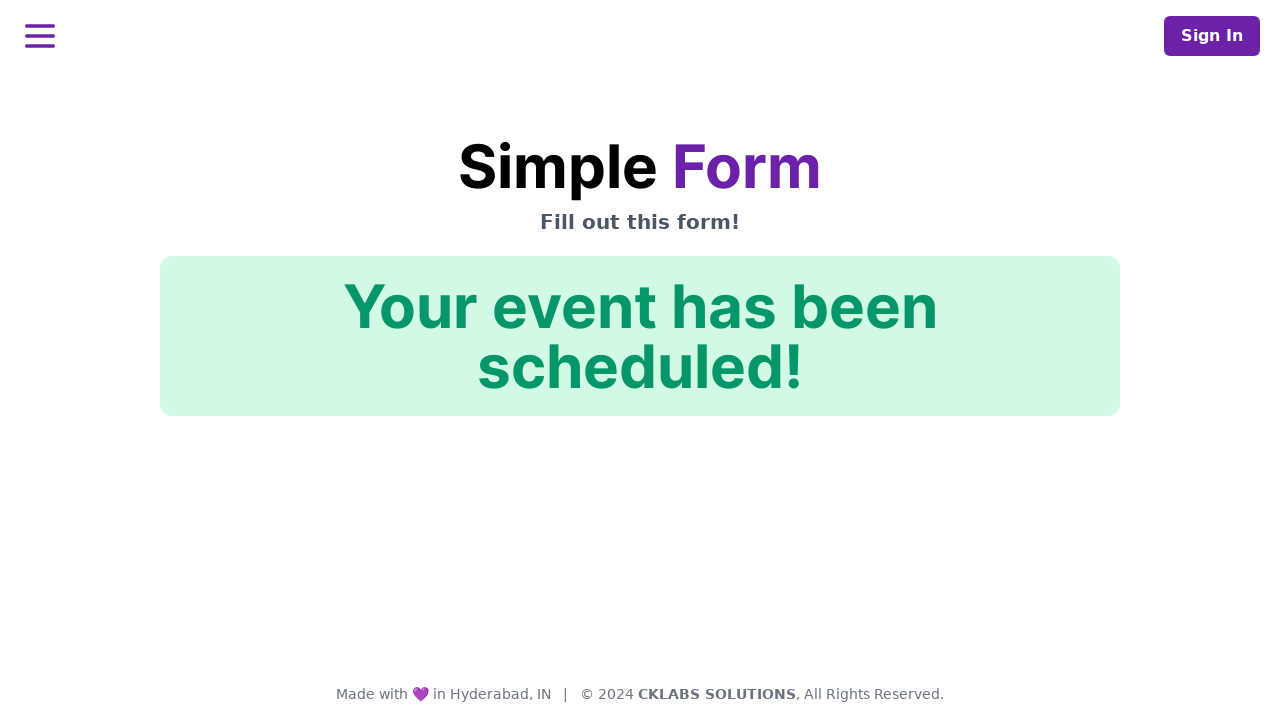